Verifies that the Username label is displayed

Starting URL: https://opensource-demo.orangehrmlive.com/web/index.php/auth/login

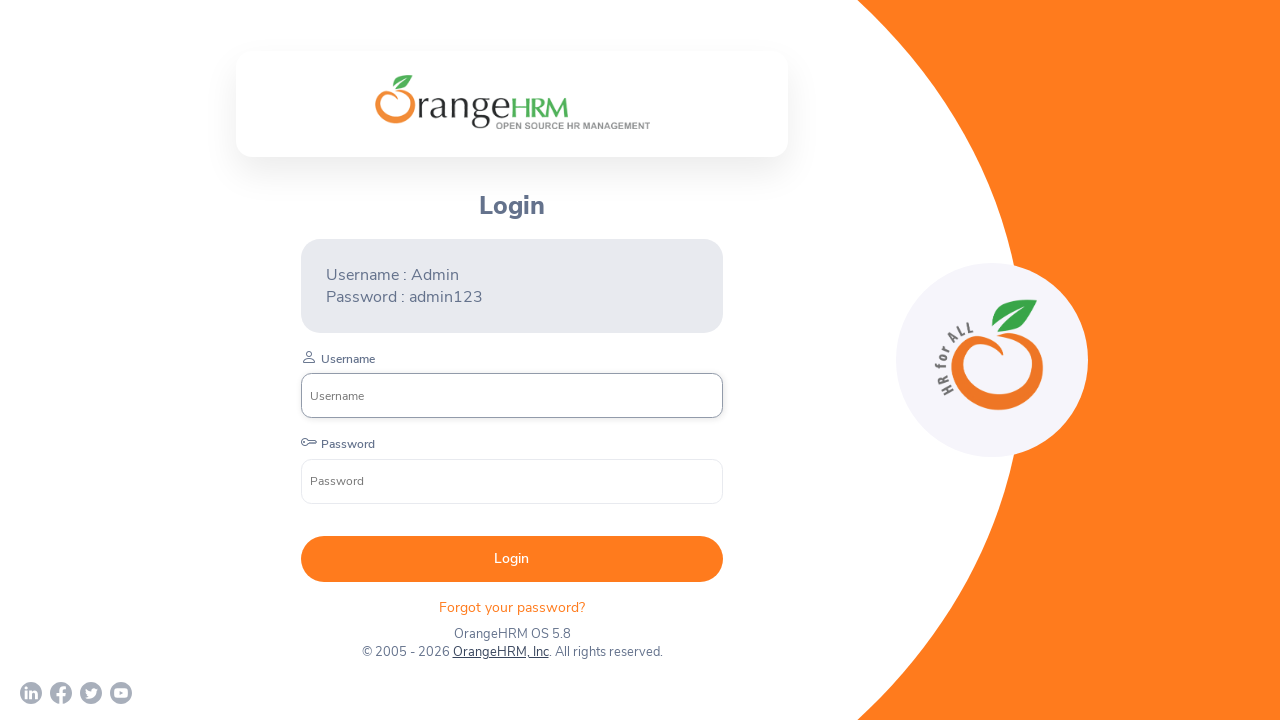

Waited for Username label to be visible
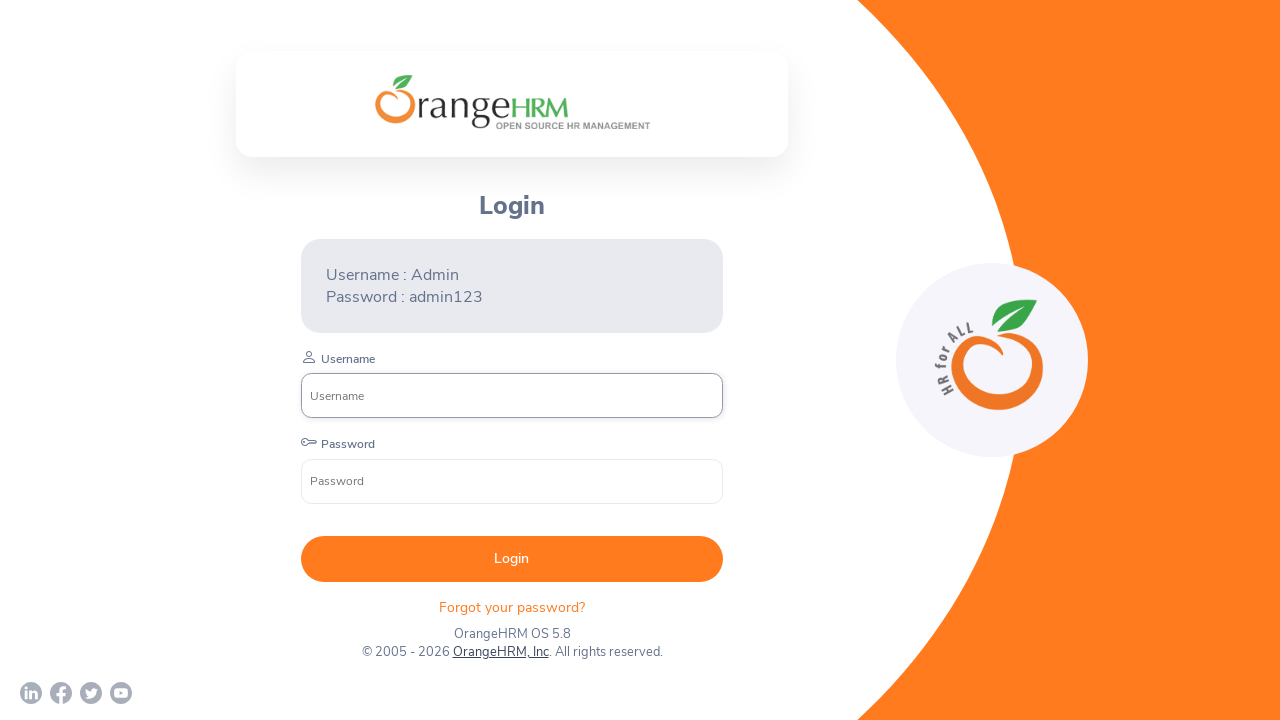

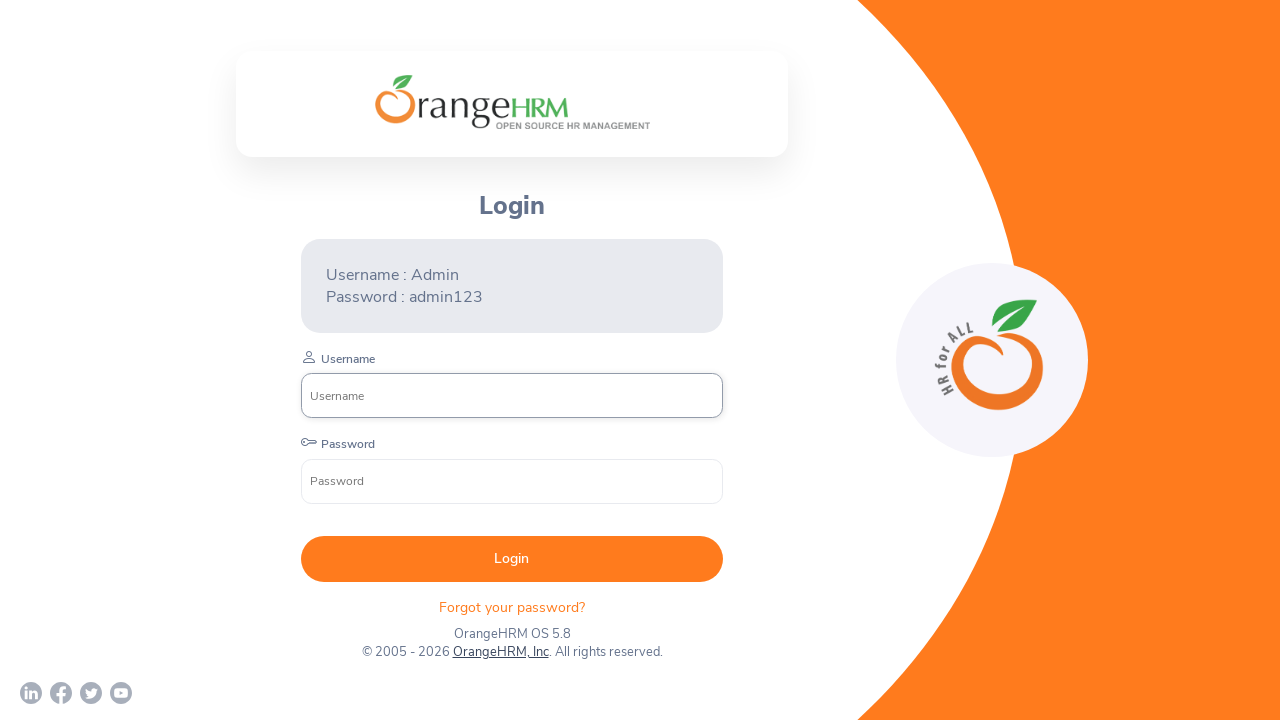